Tests the GreenKart e-commerce practice site by searching for products containing "ca", verifying 4 products appear, adding a product to cart by index, finding and adding "Cashews" to cart, and verifying the brand name displays correctly.

Starting URL: https://rahulshettyacademy.com/seleniumPractise/#/

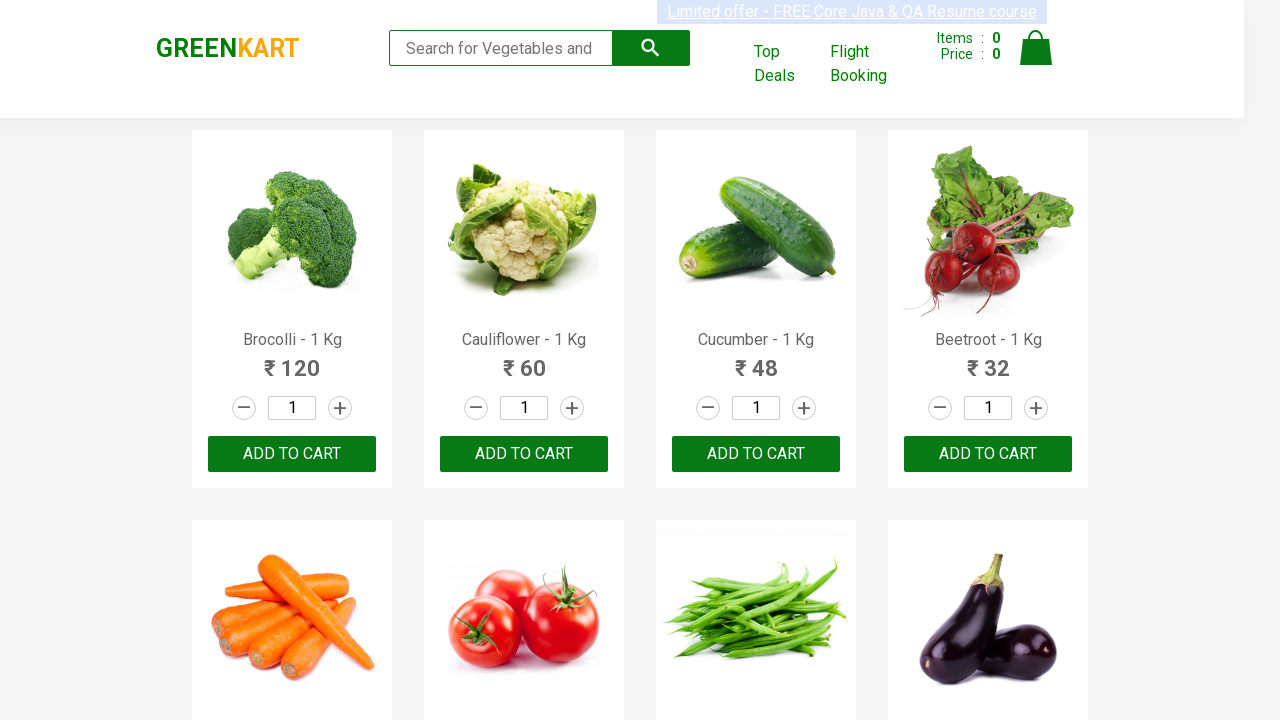

Typed 'ca' in search field on .search-keyword
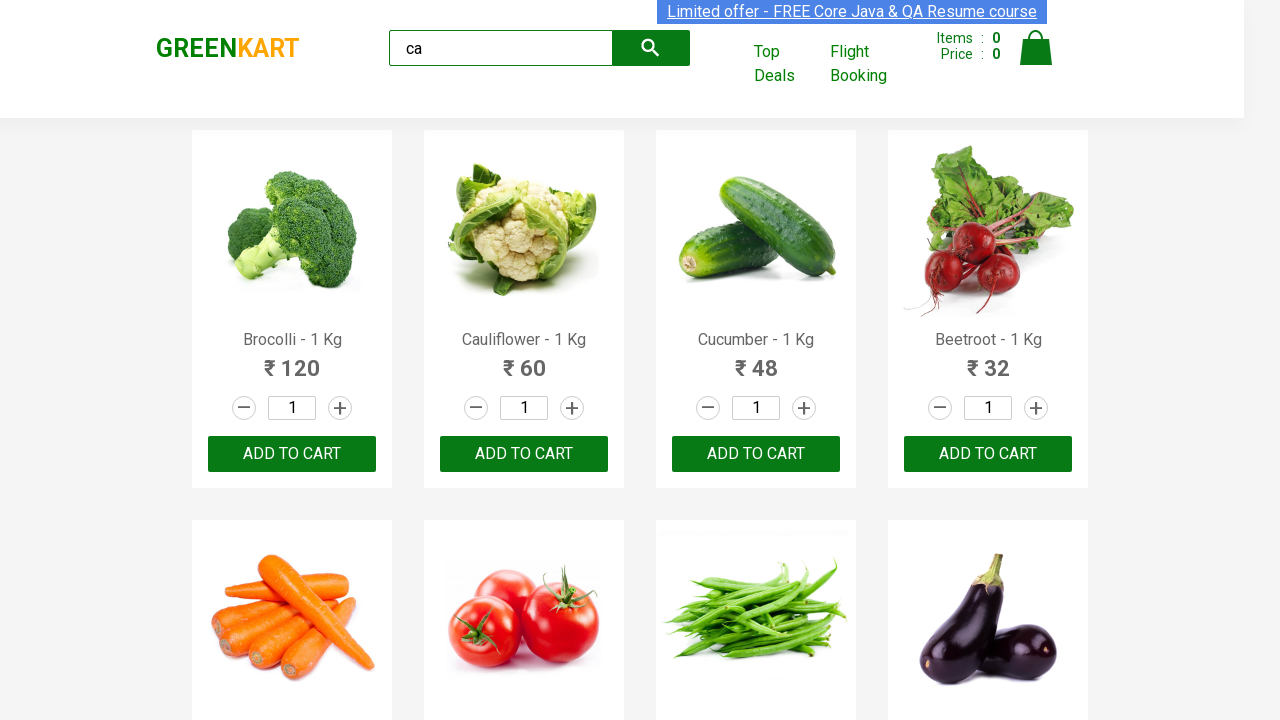

Waited 2 seconds for search results to load
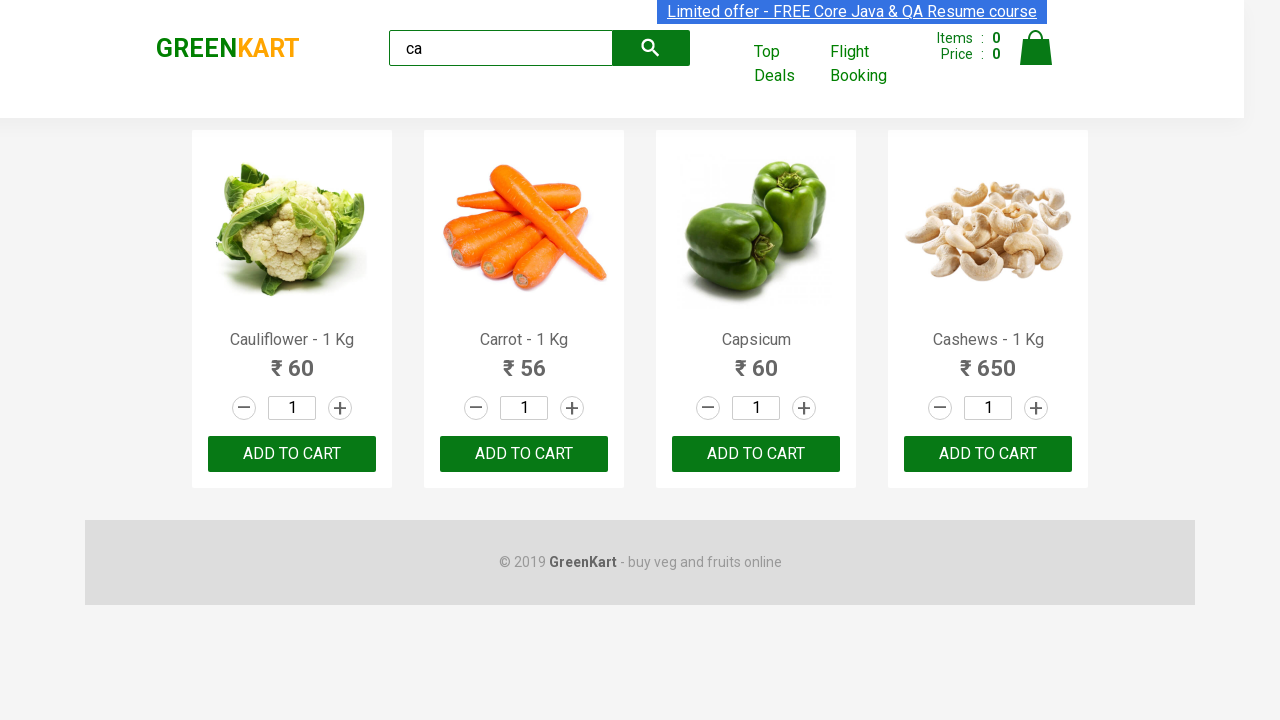

Products became visible
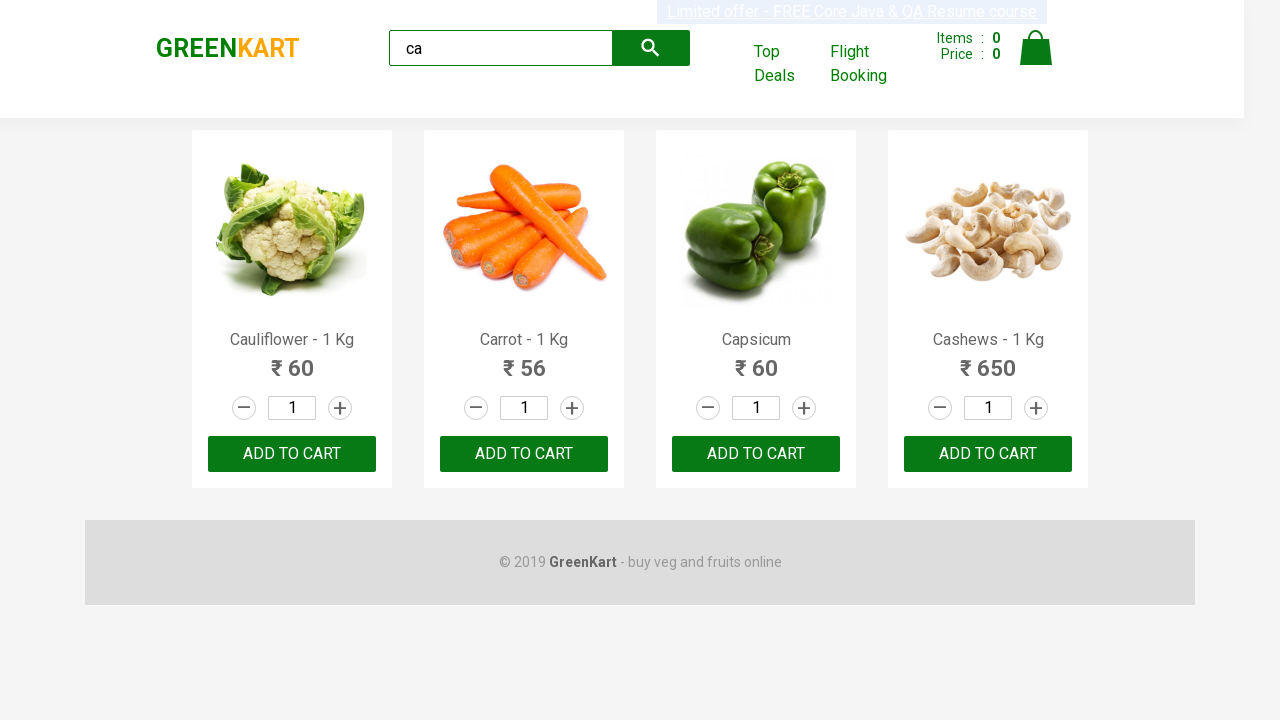

Verified 4 products are displayed
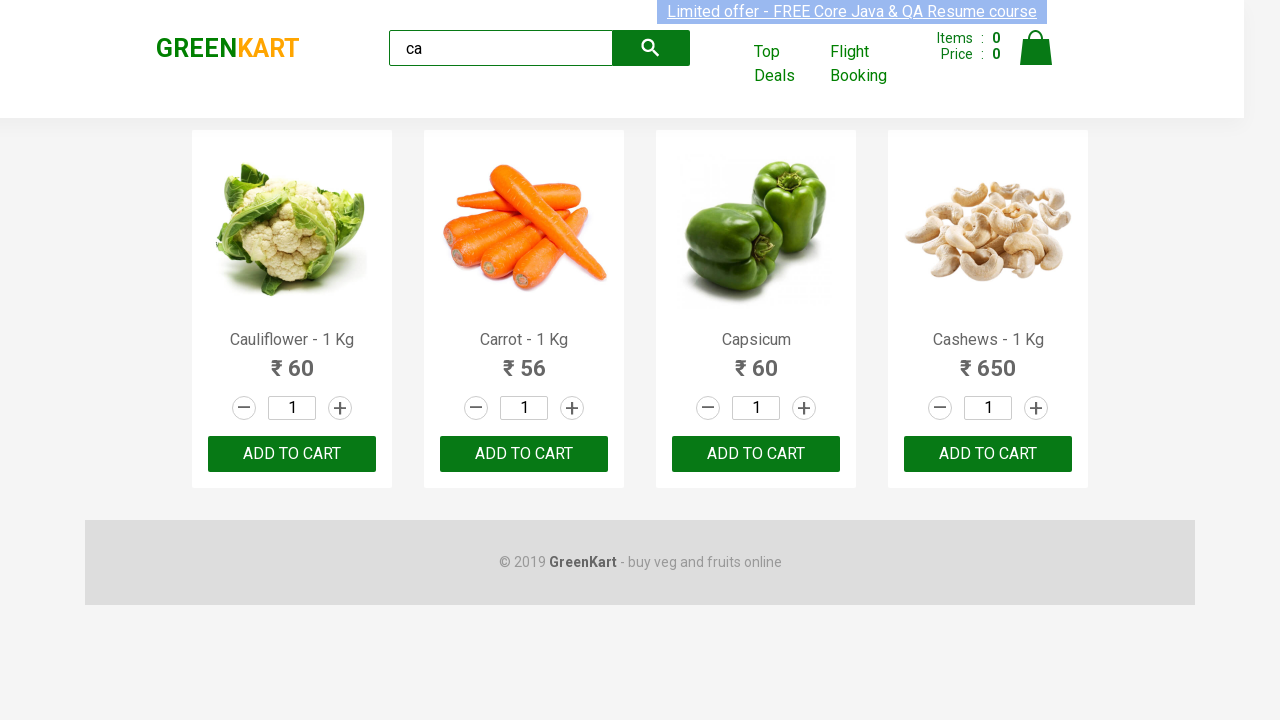

Clicked ADD TO CART on 3rd product (index 2) at (756, 454) on .products .product >> nth=2 >> text=ADD TO CART
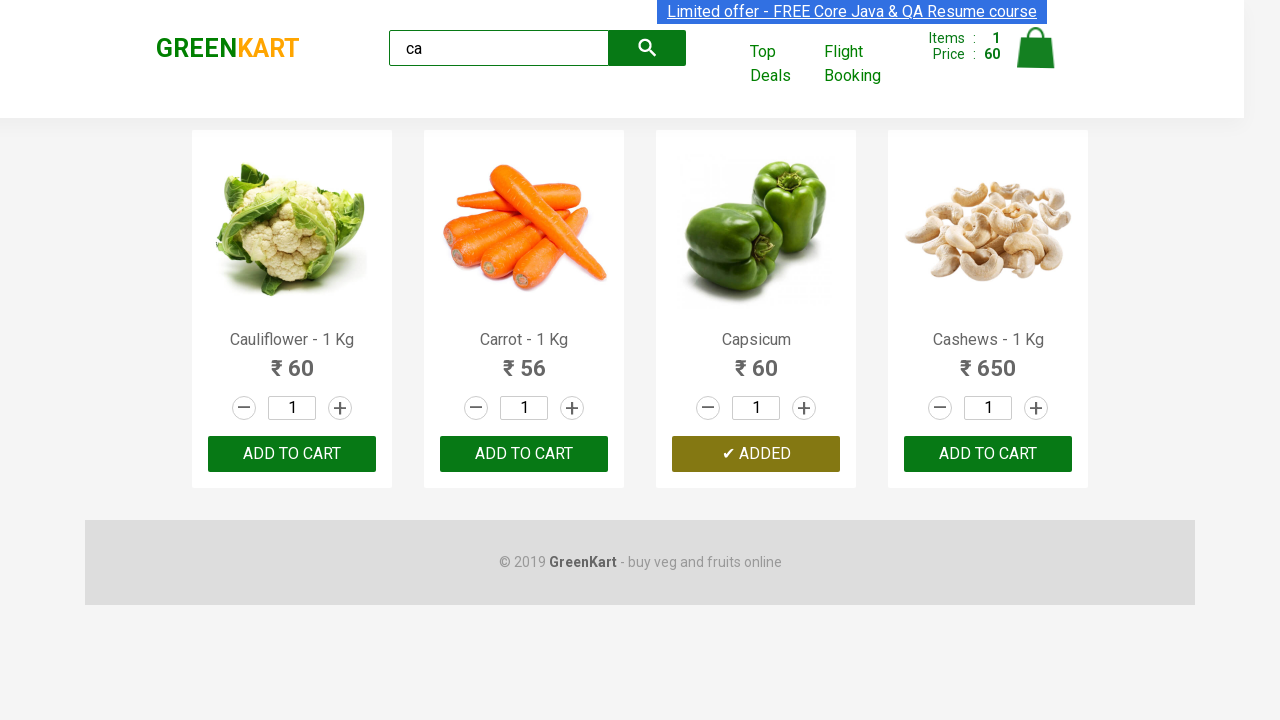

Found and clicked ADD TO CART for Cashews product at (988, 454) on .products .product >> nth=3 >> button
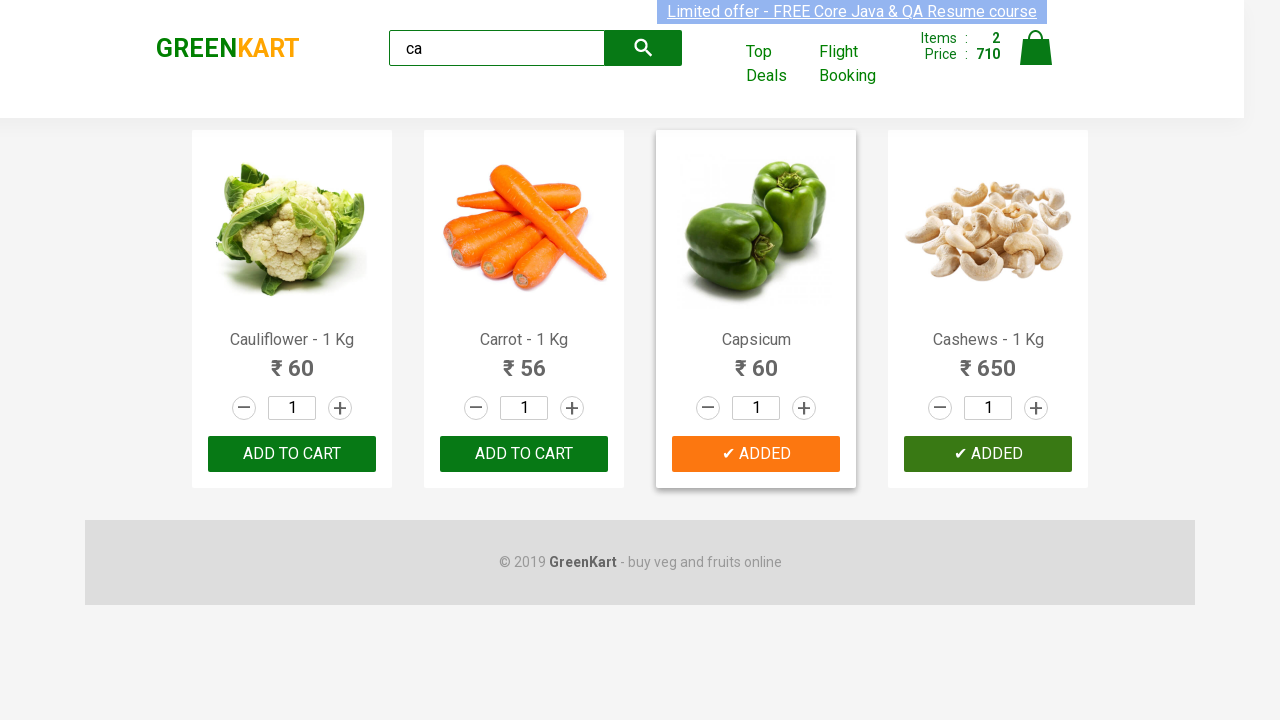

Verified brand name displays as 'GREENKART'
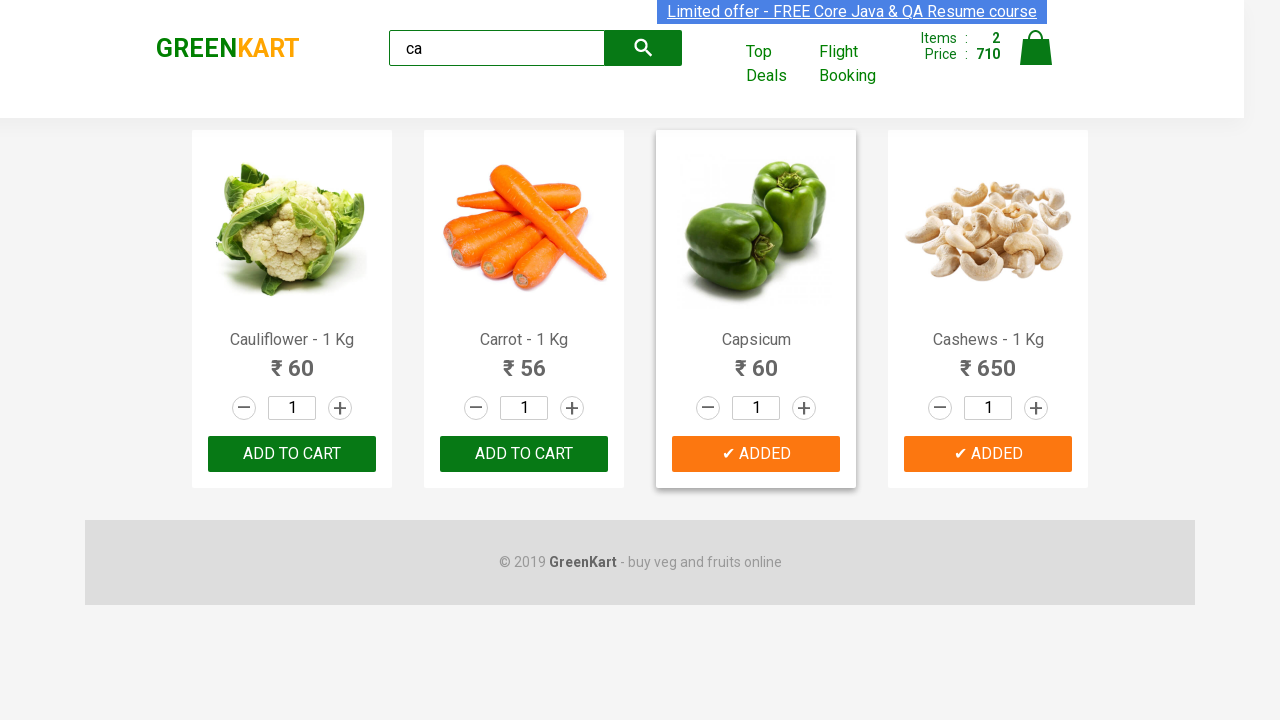

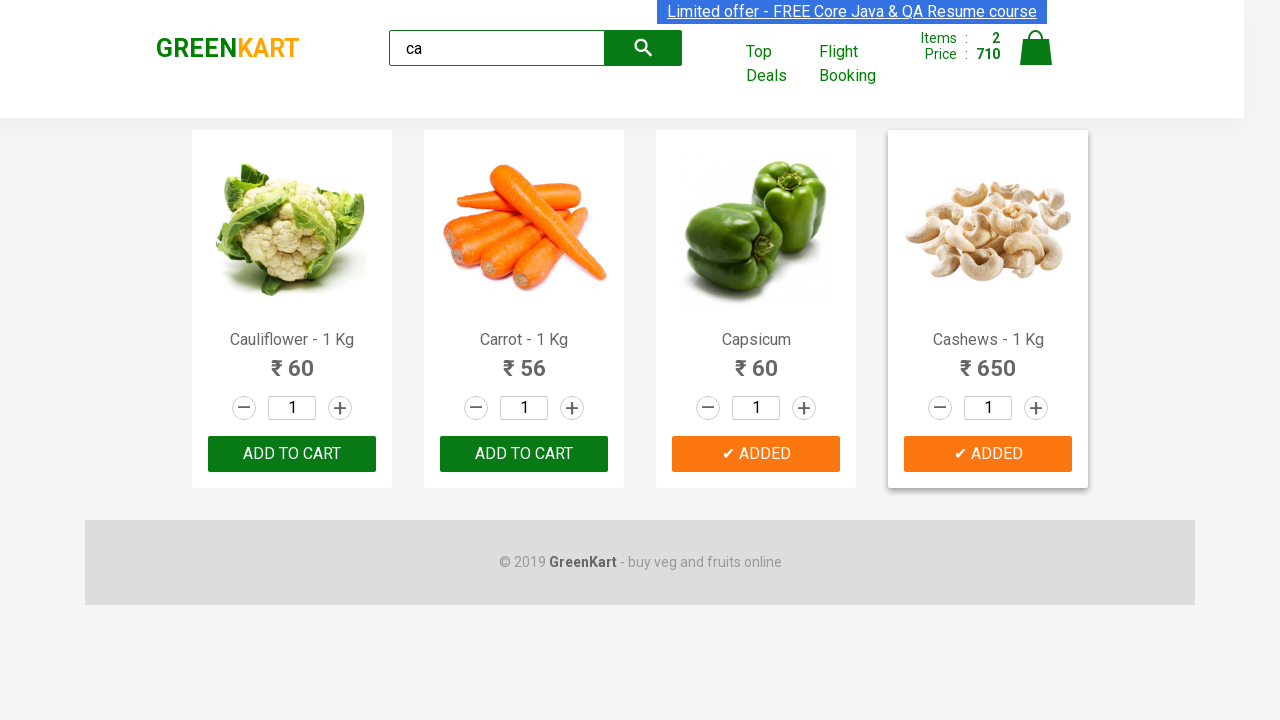